Navigates to YouTube Shorts and scrolls through several short videos by pressing the down arrow key to advance to the next video.

Starting URL: https://www.youtube.com/shorts

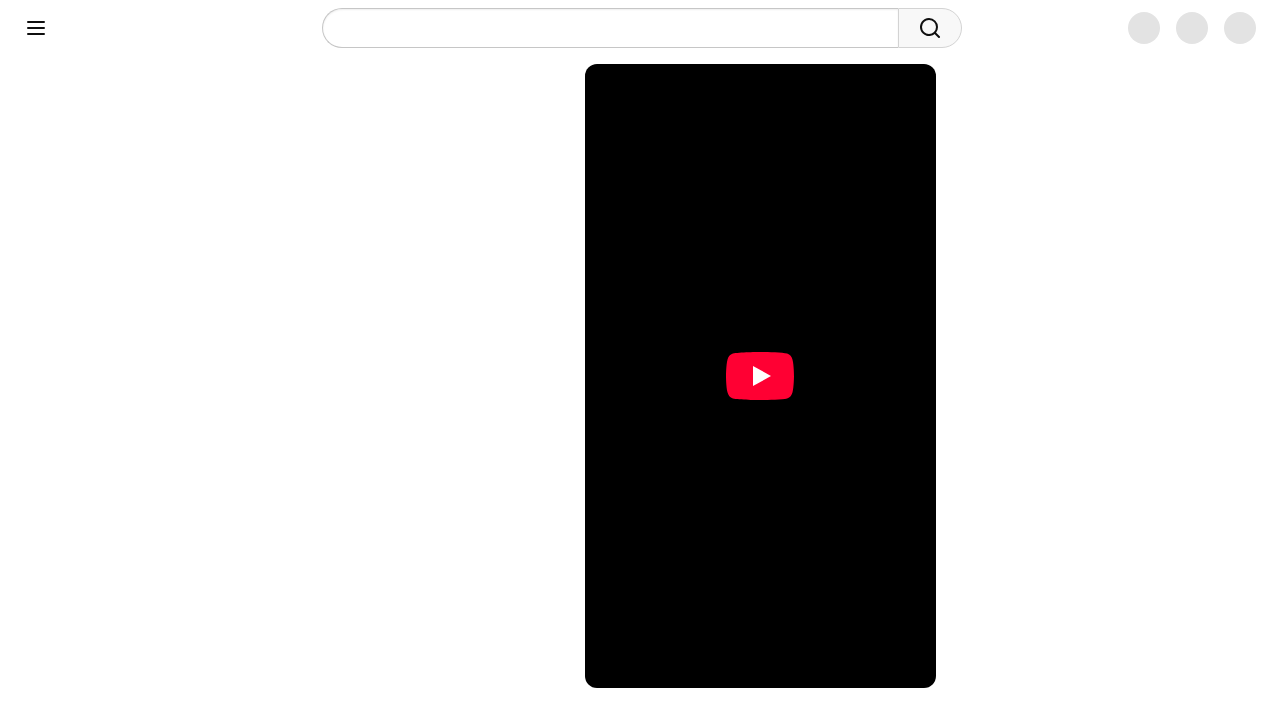

Navigated to YouTube Shorts home page
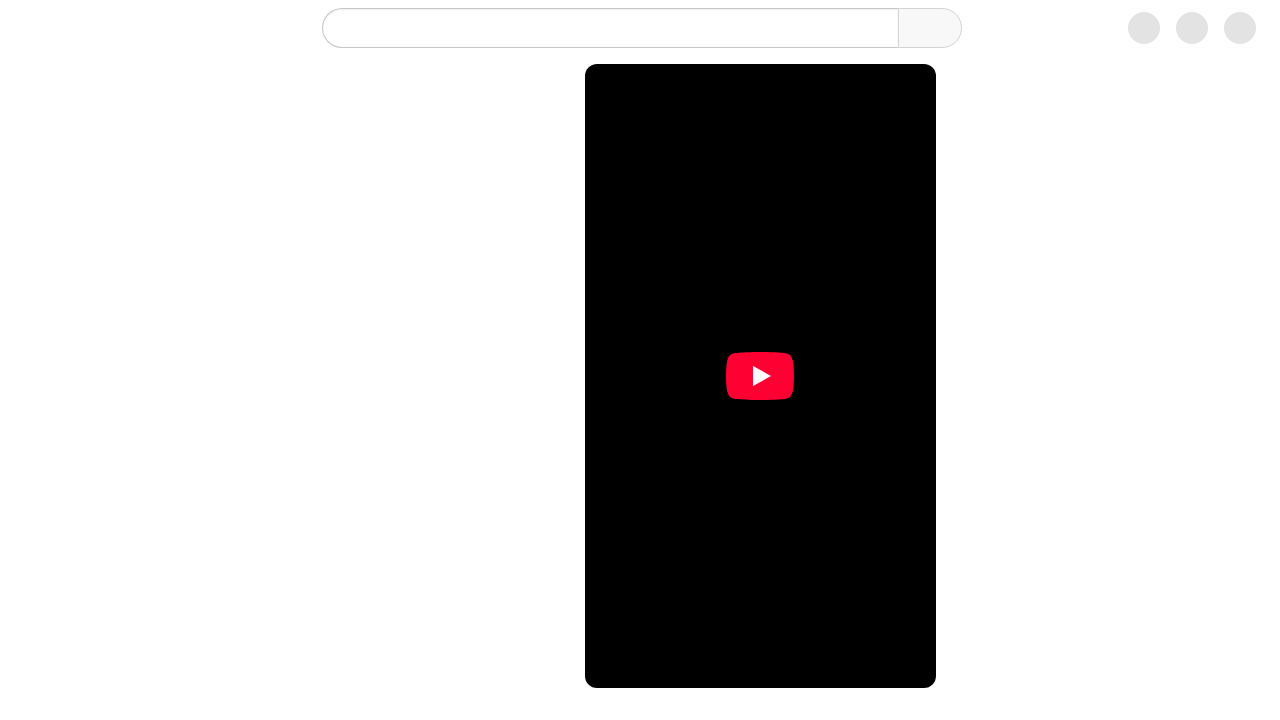

Page body element loaded
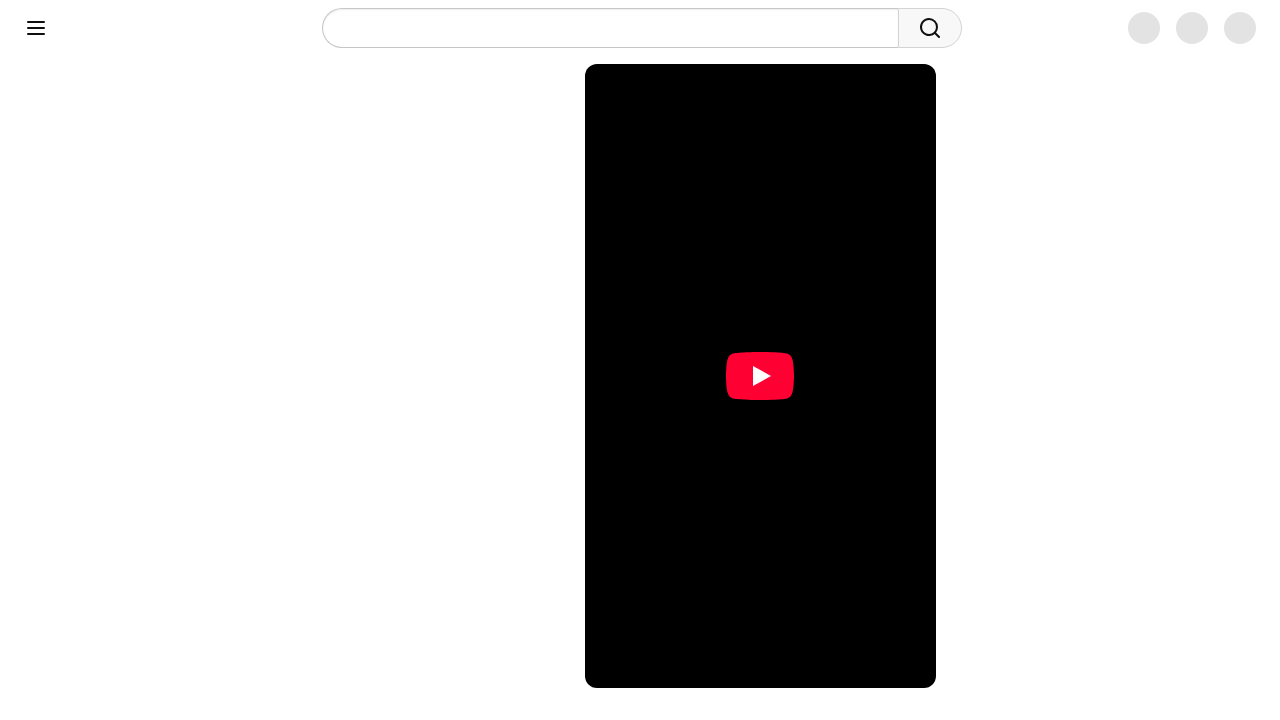

Waited for video content to load
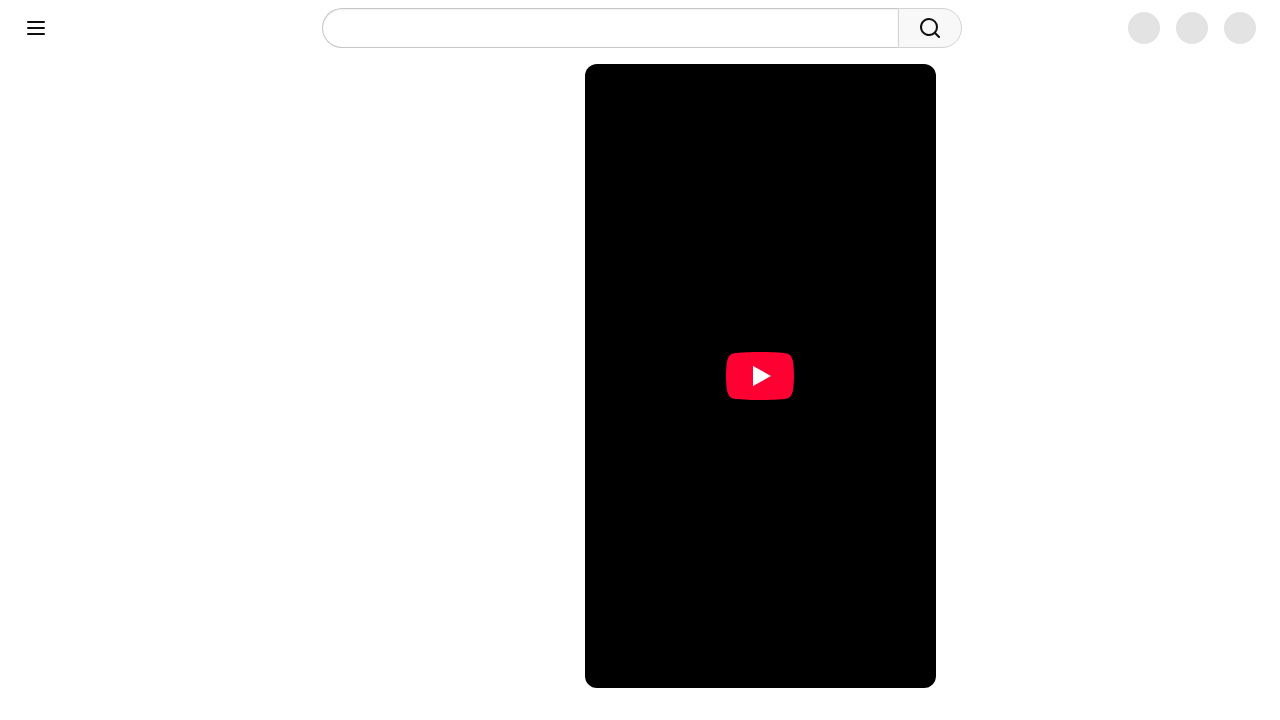

Watched short video #1 for 5 seconds
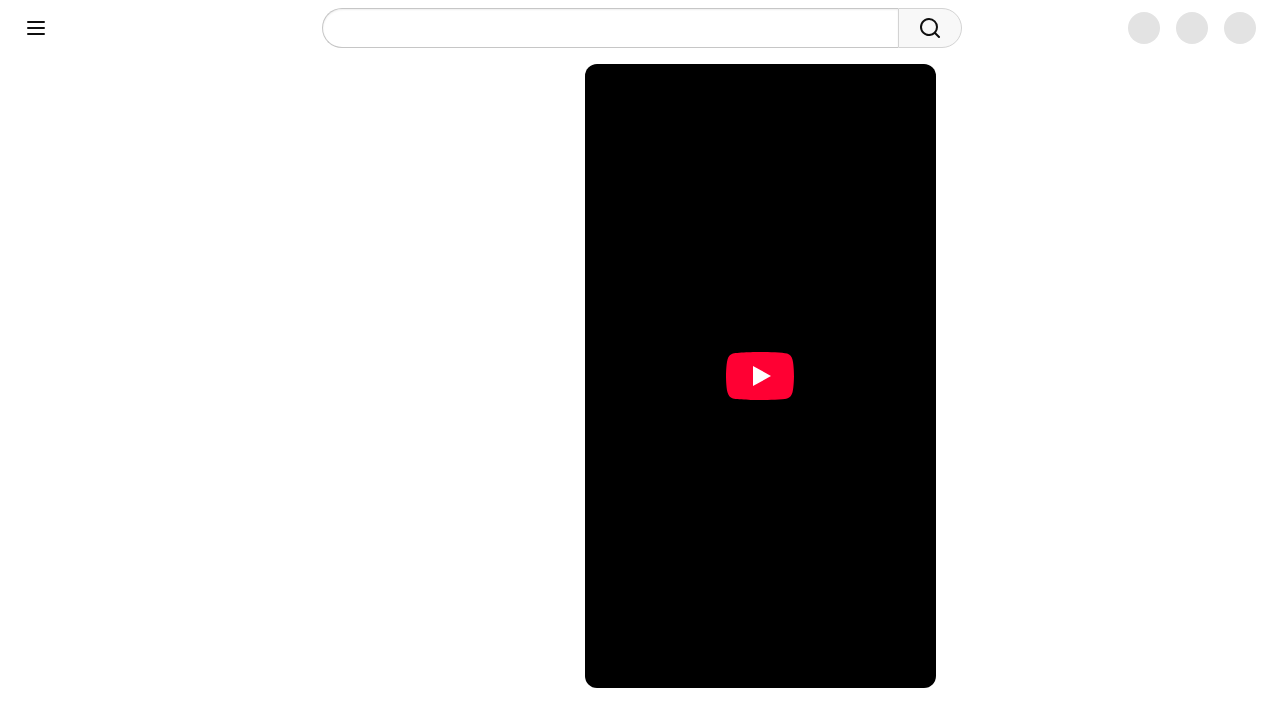

Pressed ArrowDown to advance to next short video
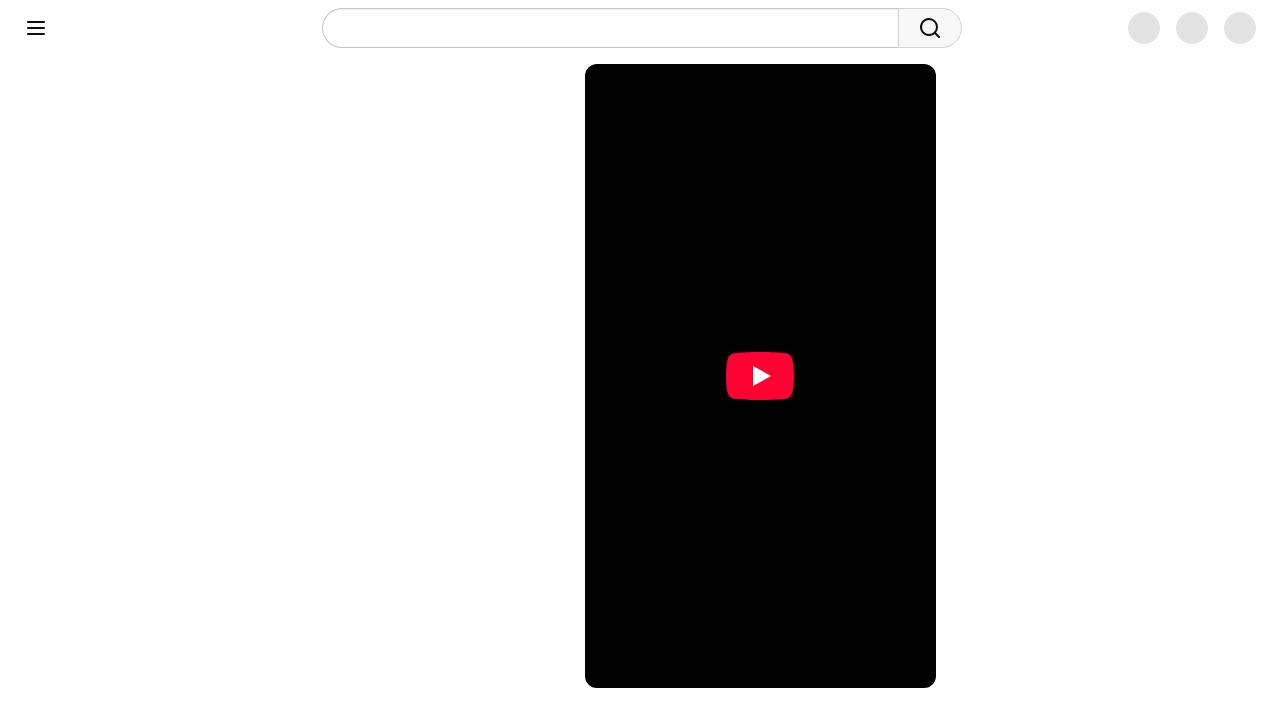

Waited for video transition animation to complete
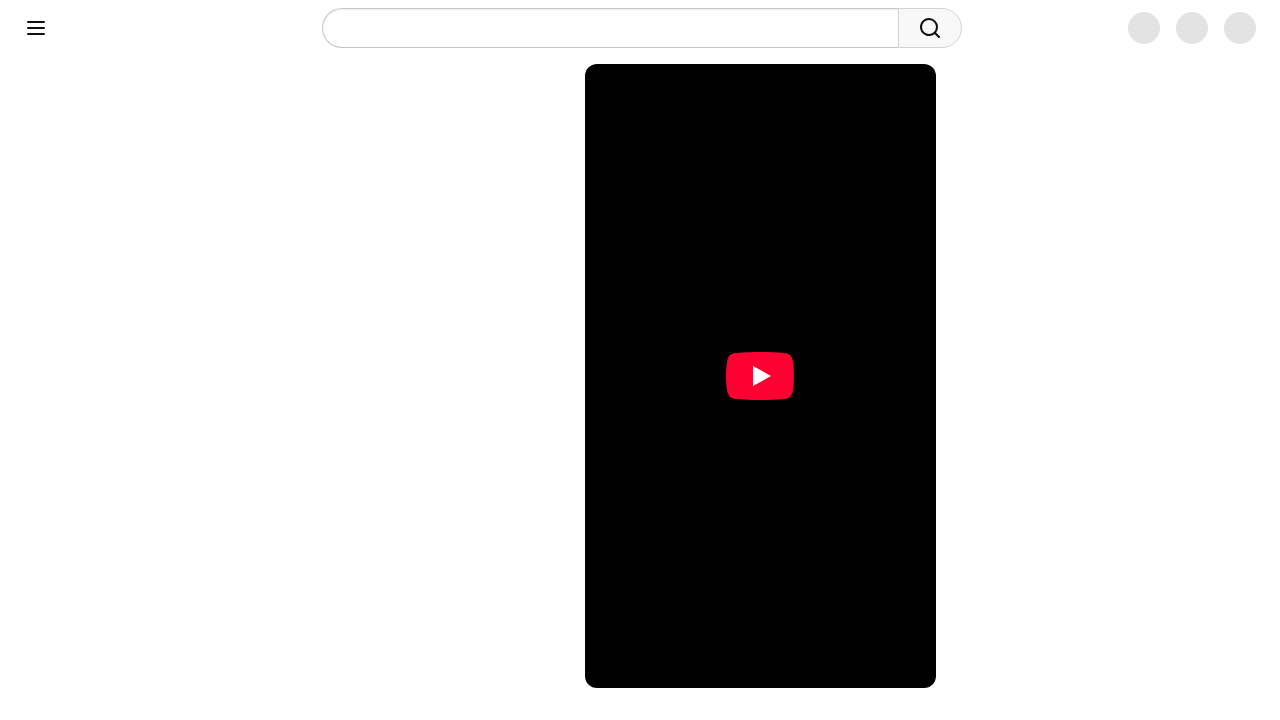

Watched short video #2 for 5 seconds
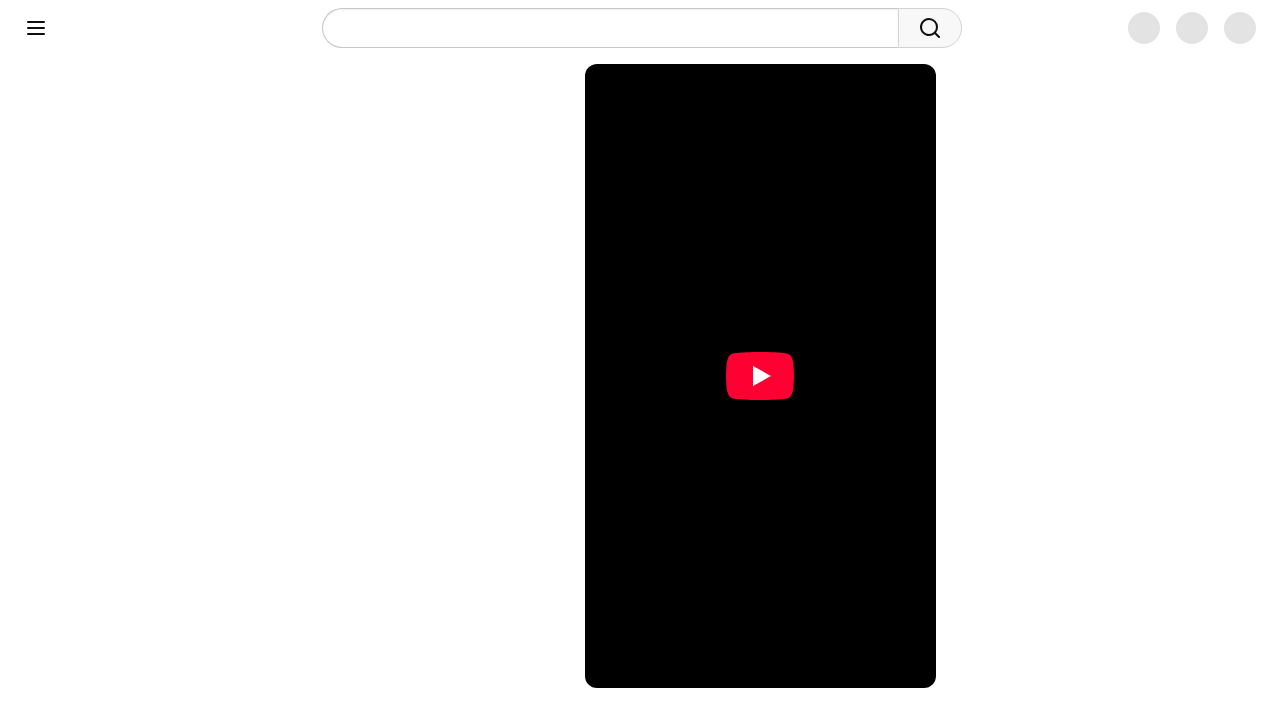

Pressed ArrowDown to advance to next short video
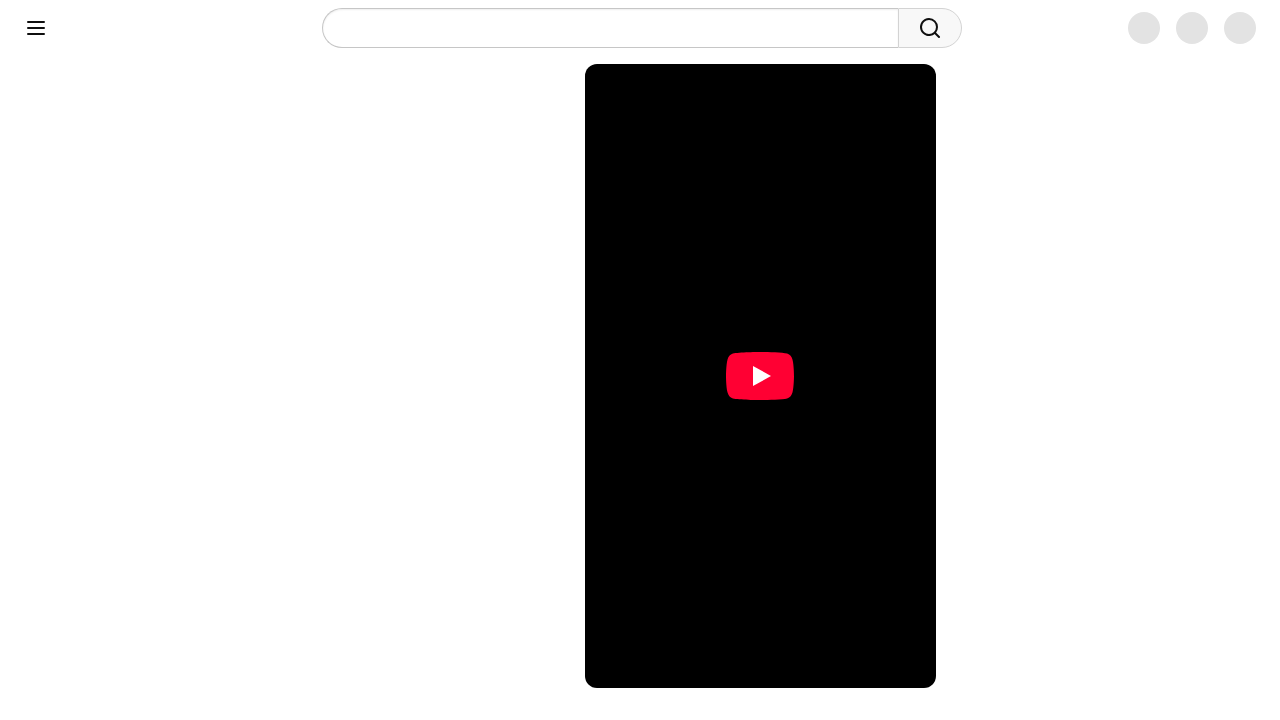

Waited for video transition animation to complete
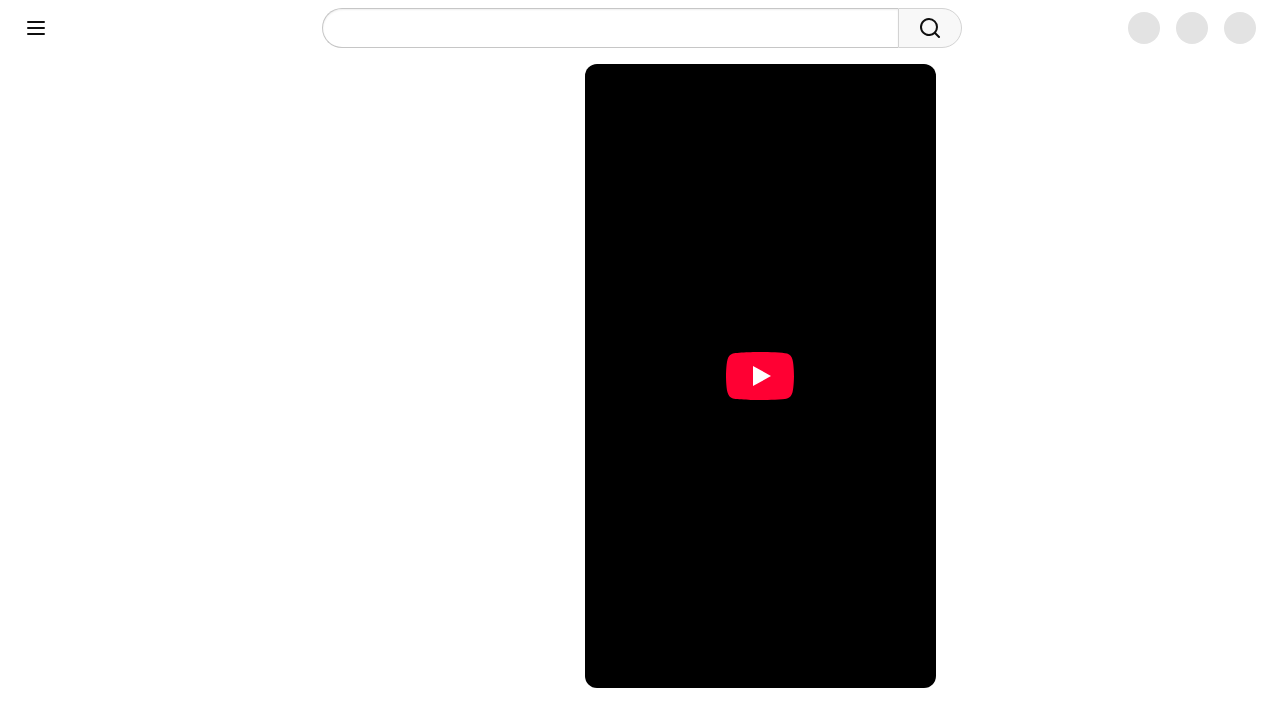

Watched short video #3 for 5 seconds
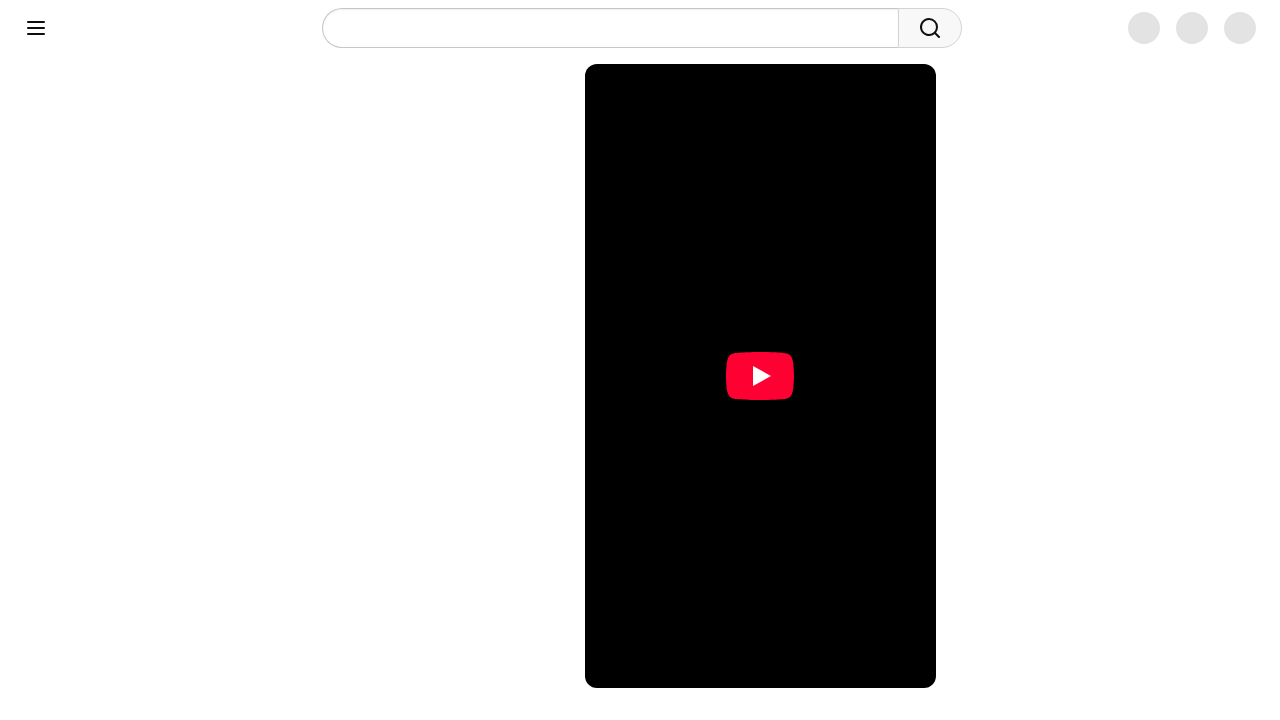

Pressed ArrowDown to advance to next short video
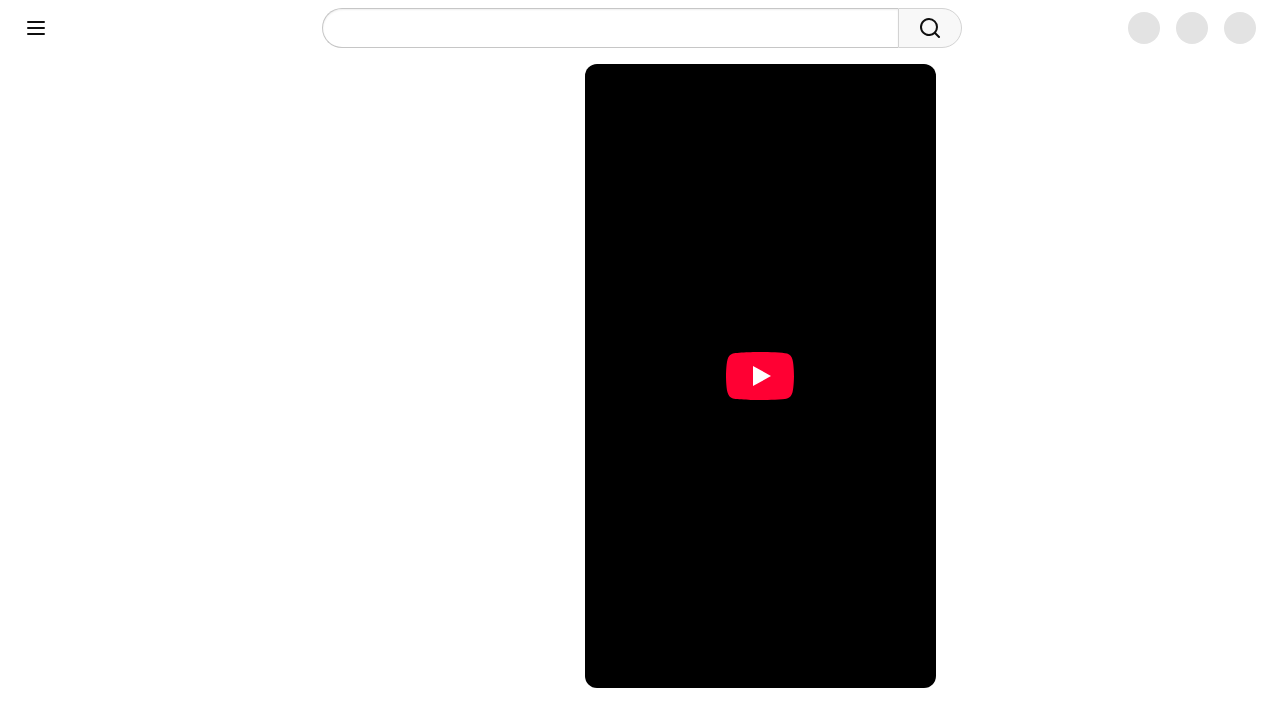

Waited for video transition animation to complete
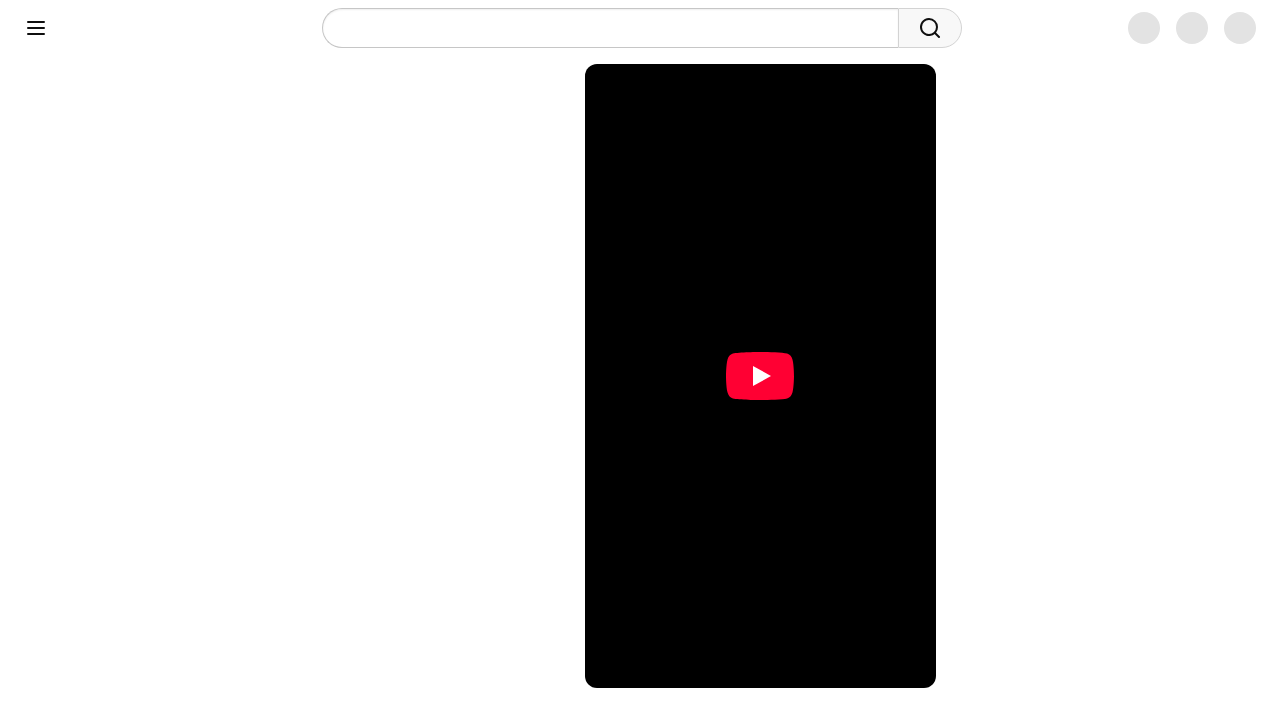

Watched short video #4 for 5 seconds
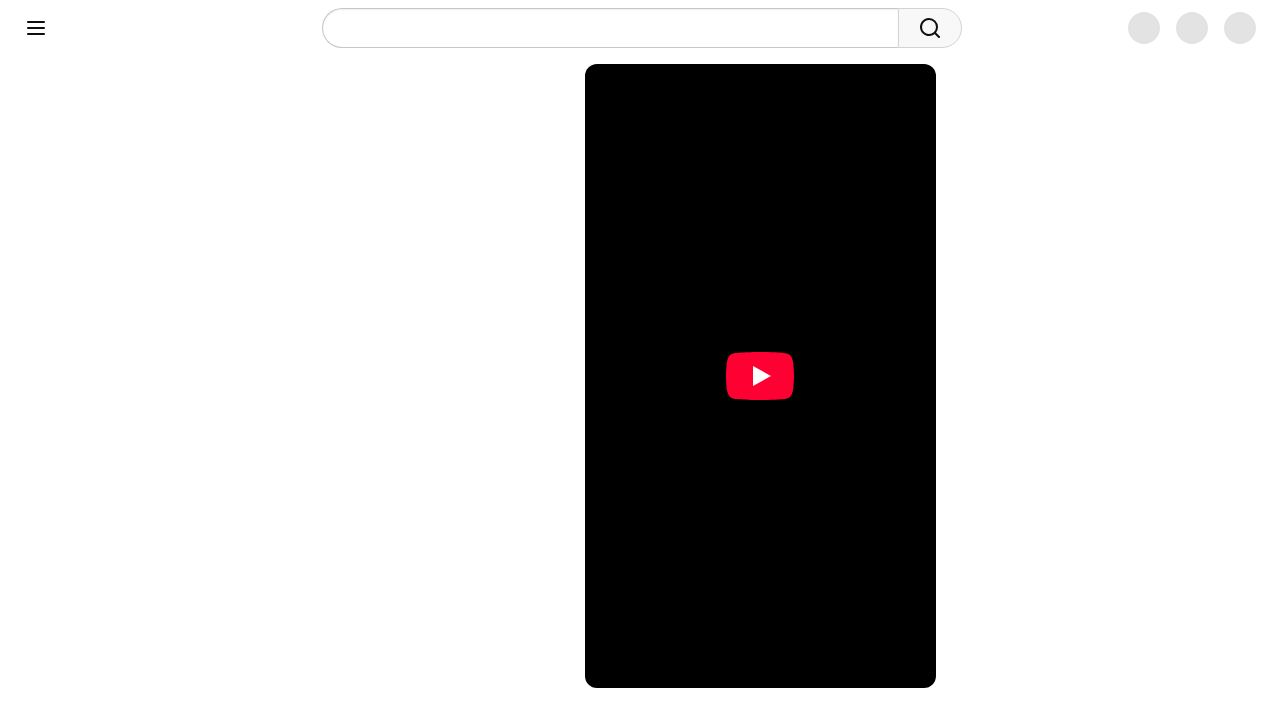

Pressed ArrowDown to advance to next short video
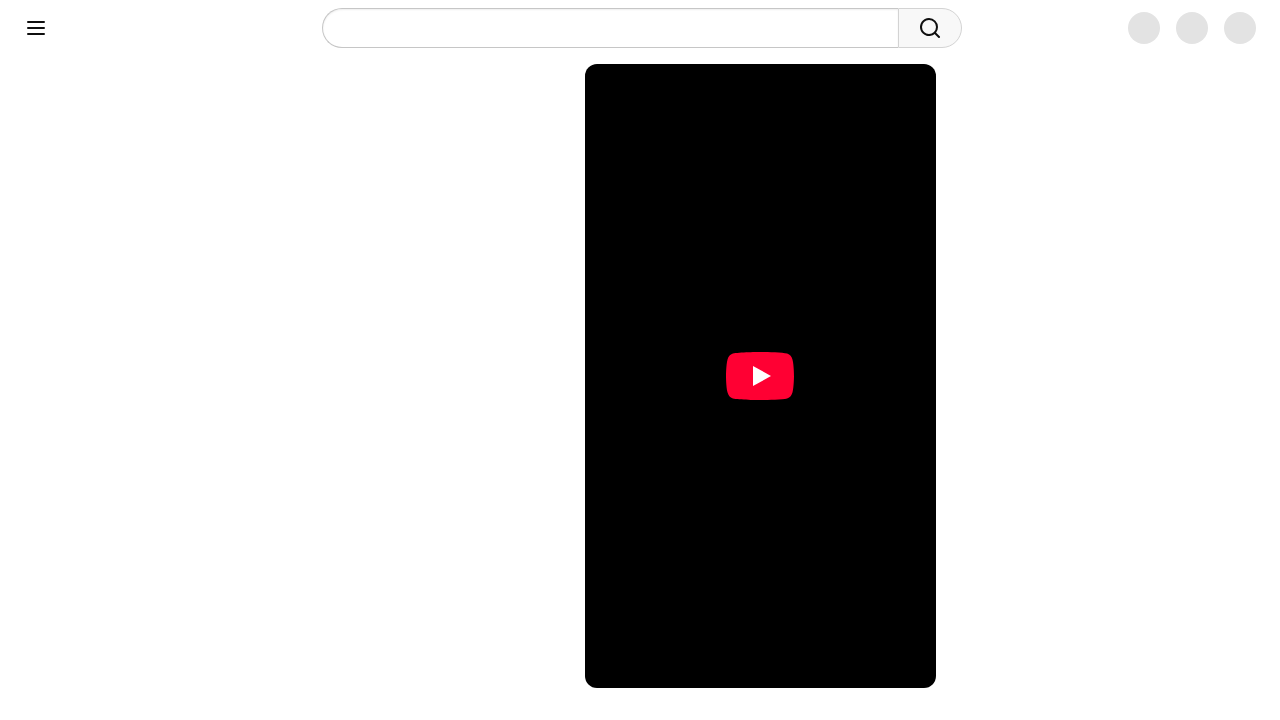

Waited for video transition animation to complete
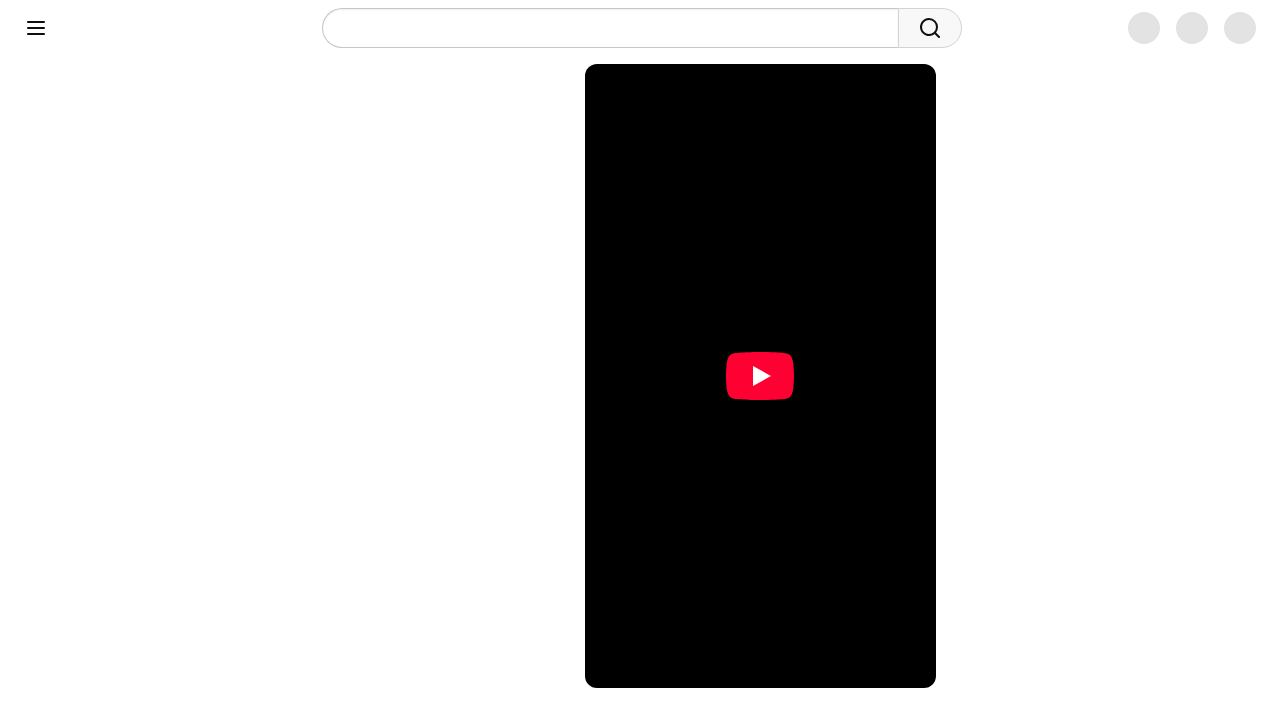

Watched short video #5 for 5 seconds
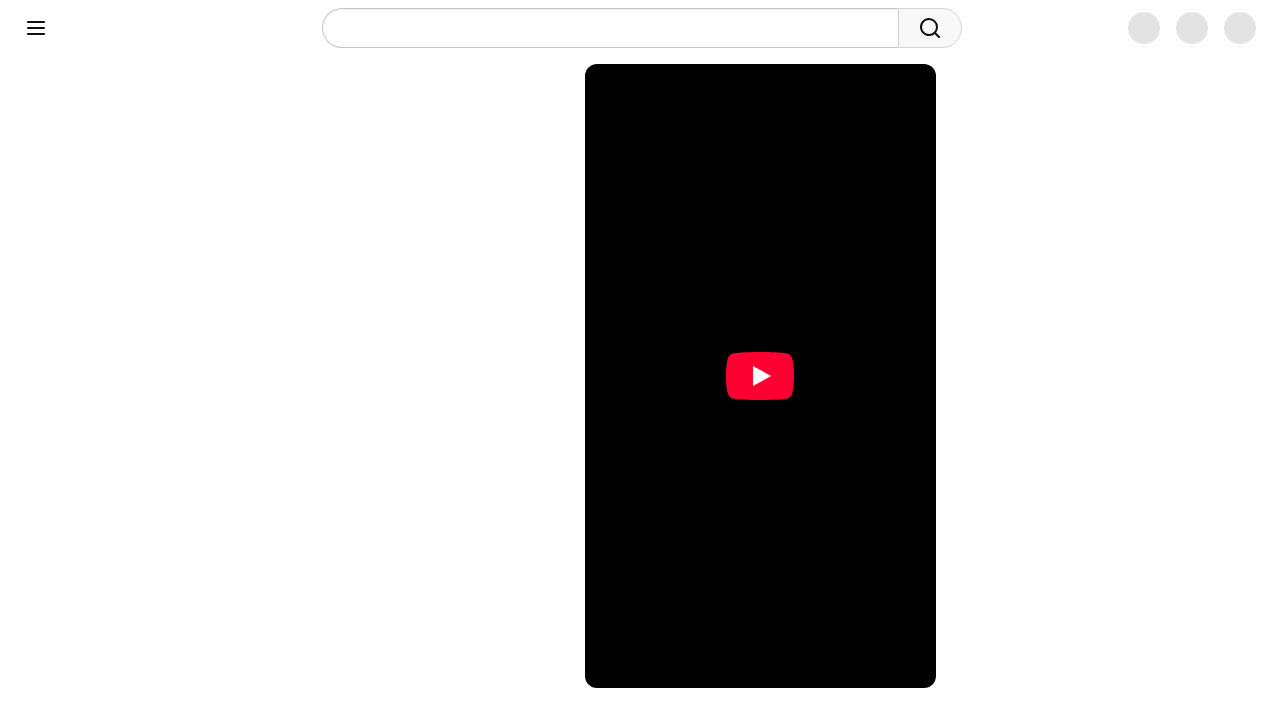

Pressed ArrowDown to advance to next short video
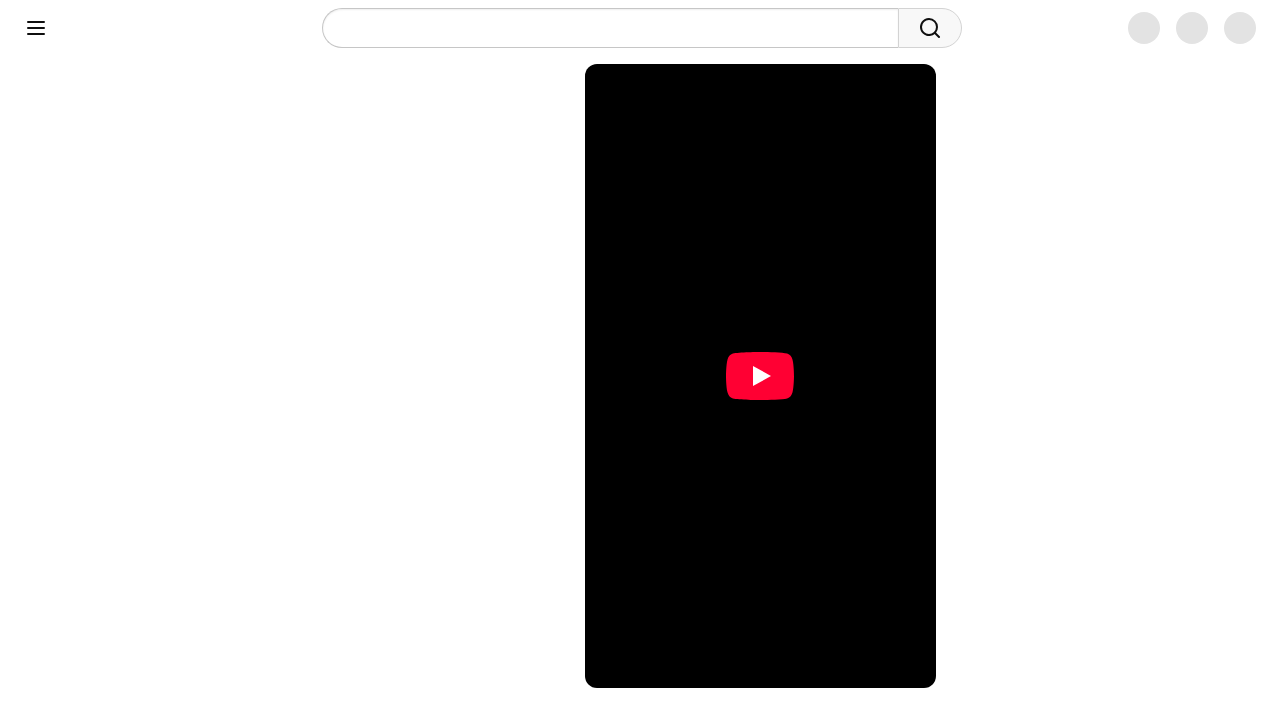

Waited for video transition animation to complete
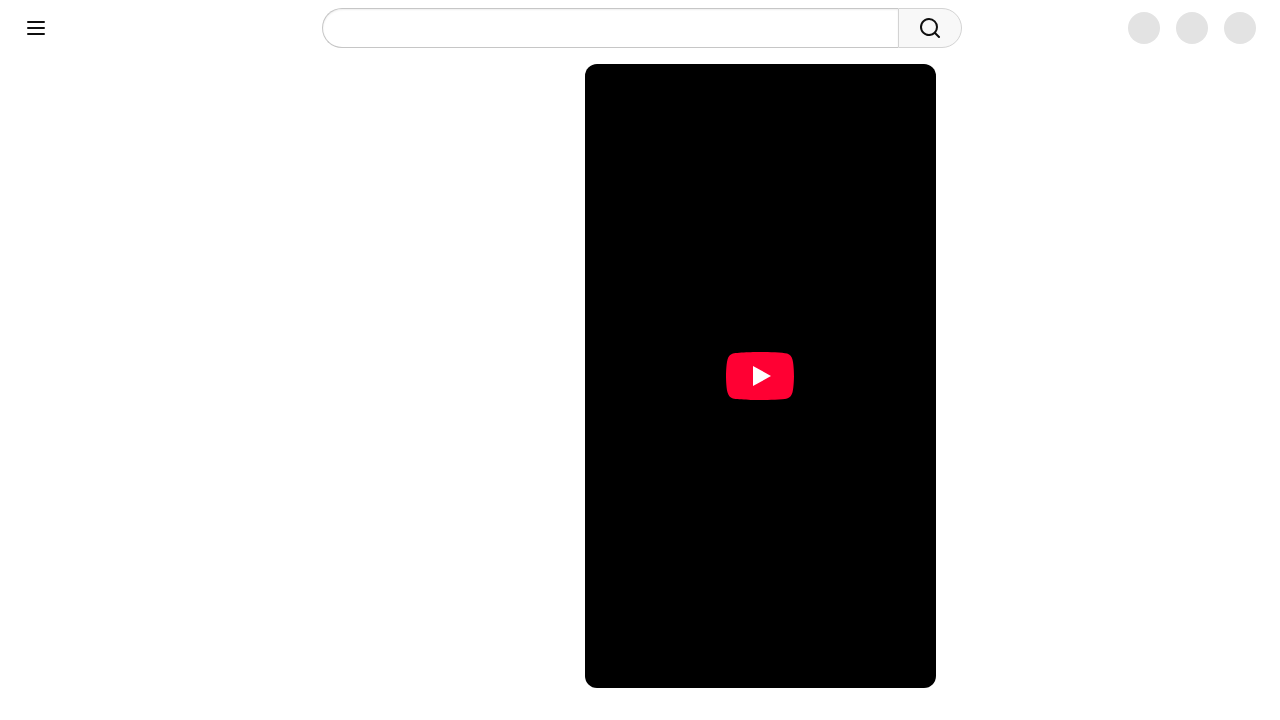

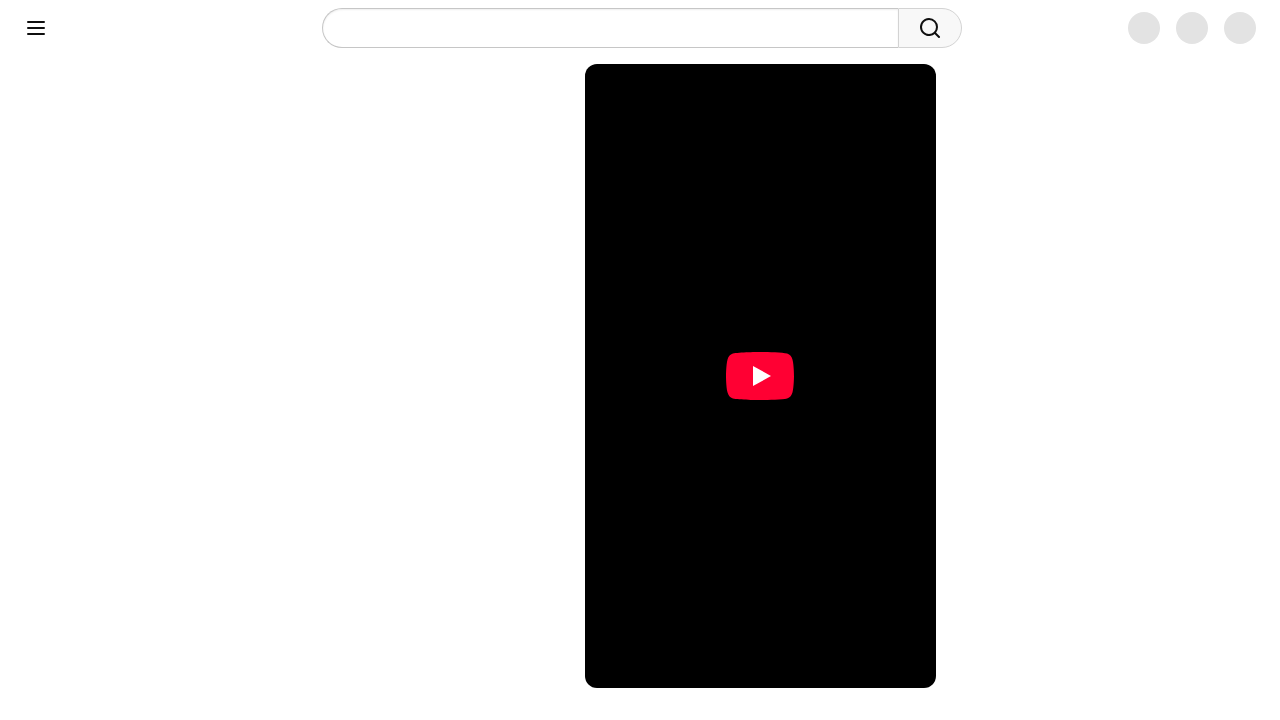